Tests radio button and checkbox interactions by selecting a male radio button, iterating through language radio buttons, and toggling checkboxes on a practice form

Starting URL: http://seleniumpractise.blogspot.com/2016/08/how-to-automate-radio-button-in.html

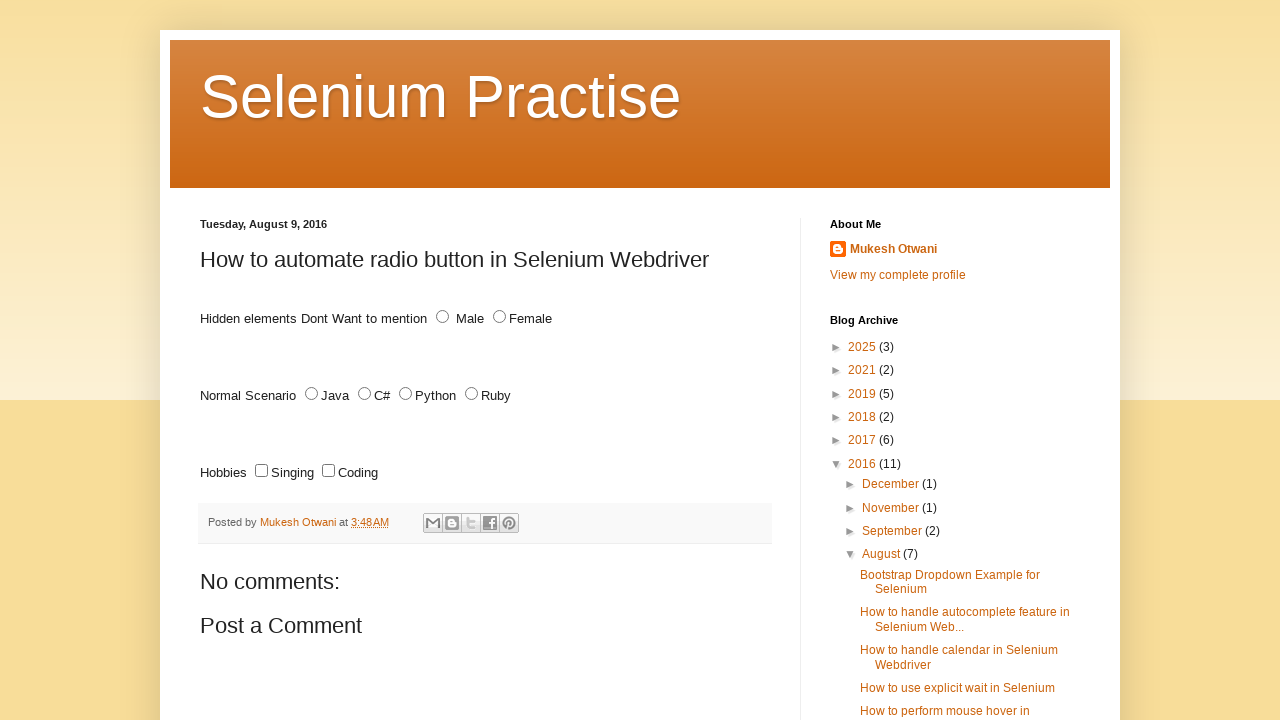

Navigated to the practice form page
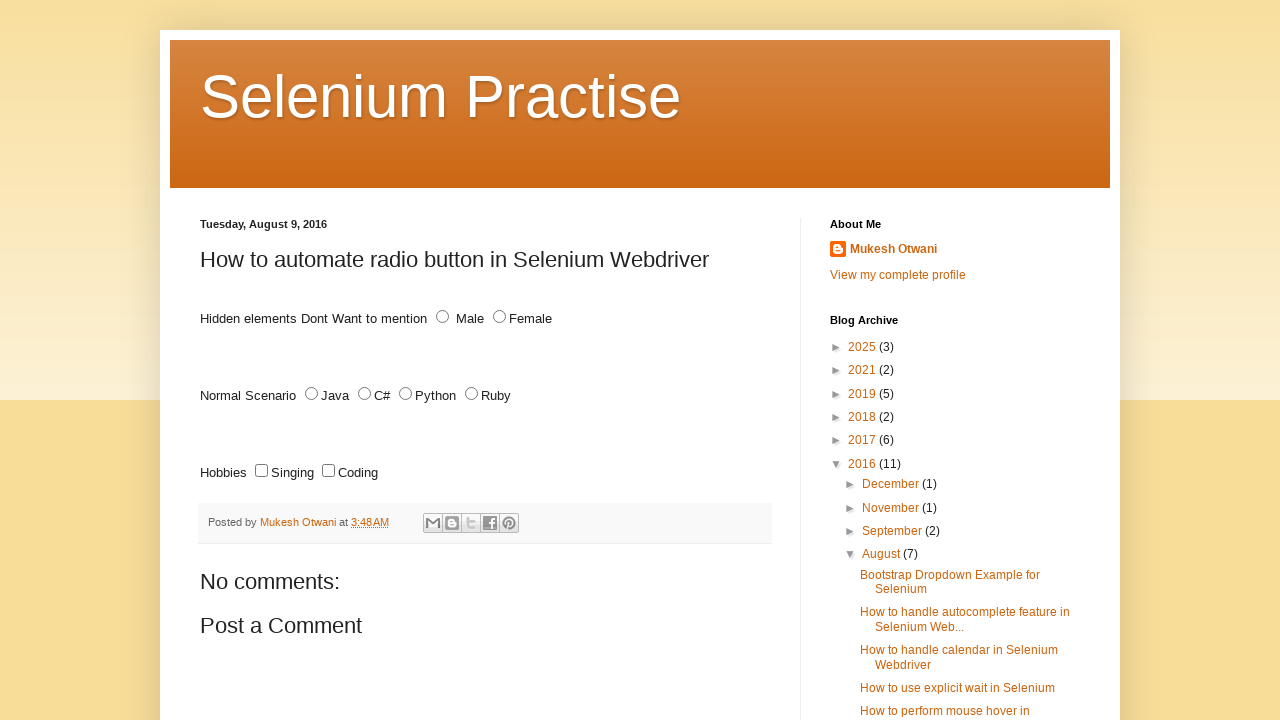

Clicked the second male radio button at (442, 317) on xpath=//input[@name='male' and @type='radio'][2]
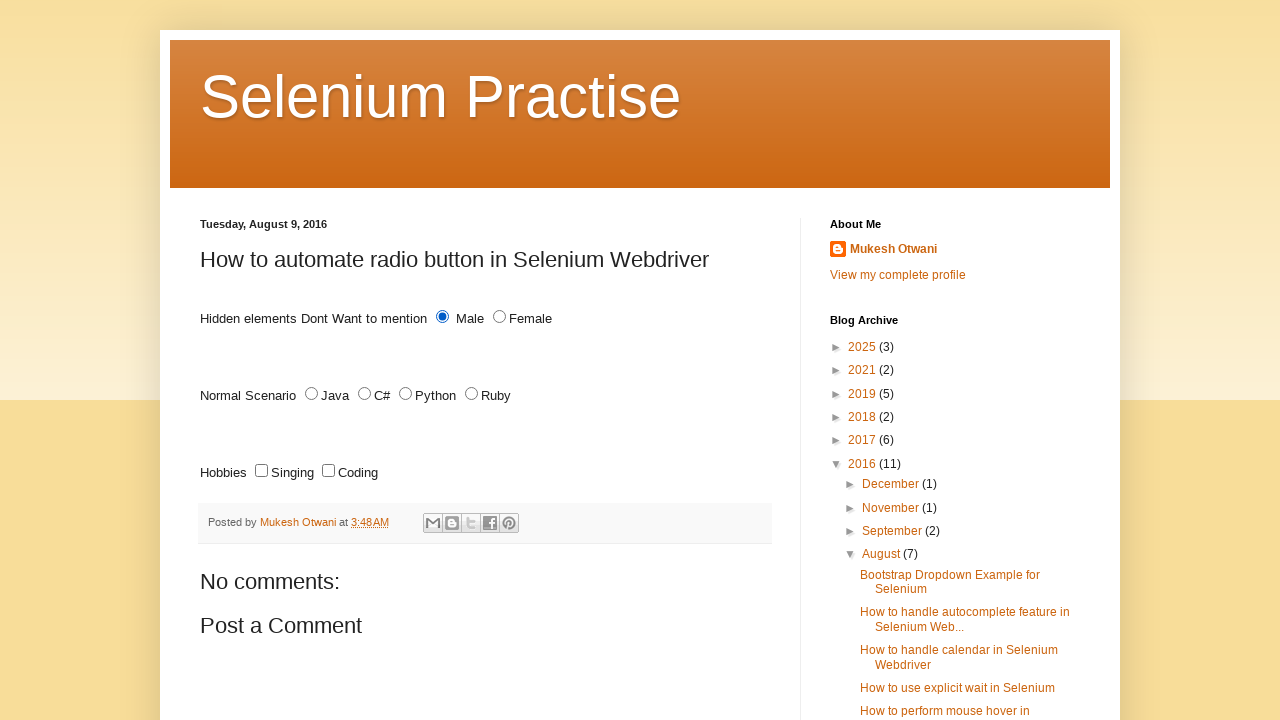

Clicked a language radio button at (312, 394) on xpath=//input[@name='lang' and @type='radio'] >> nth=0
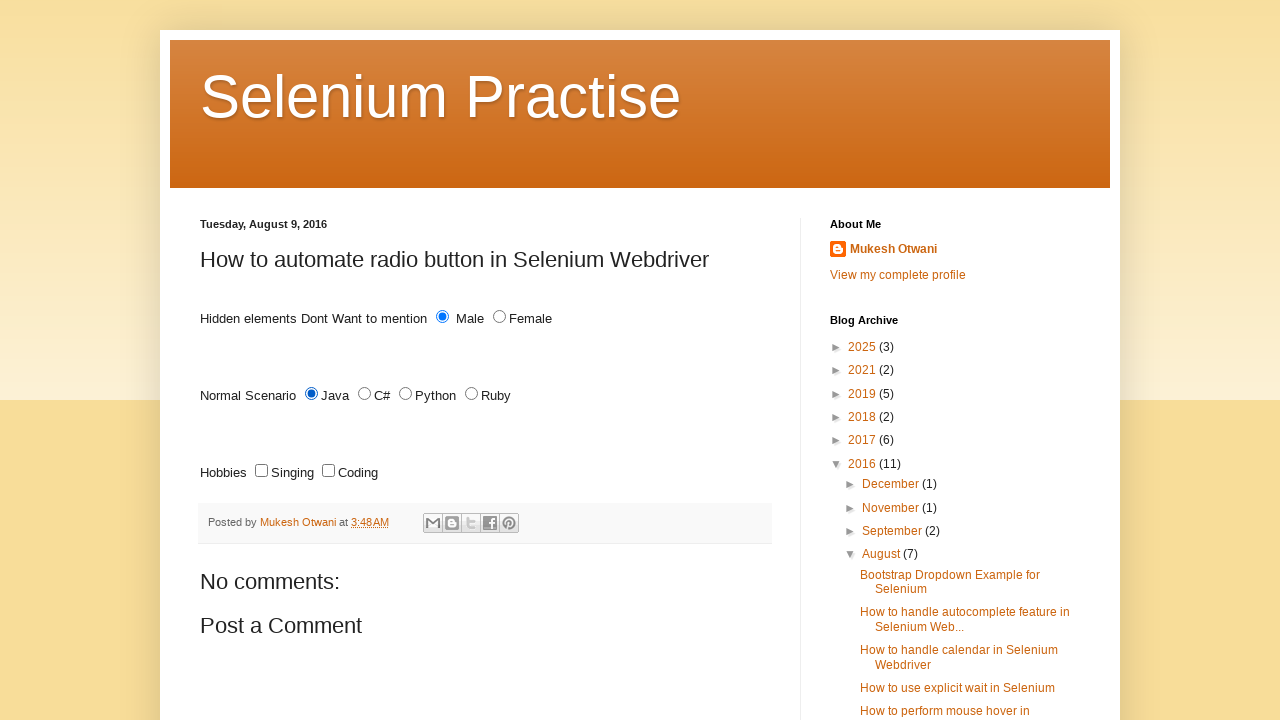

Waited 1 second after clicking language radio button
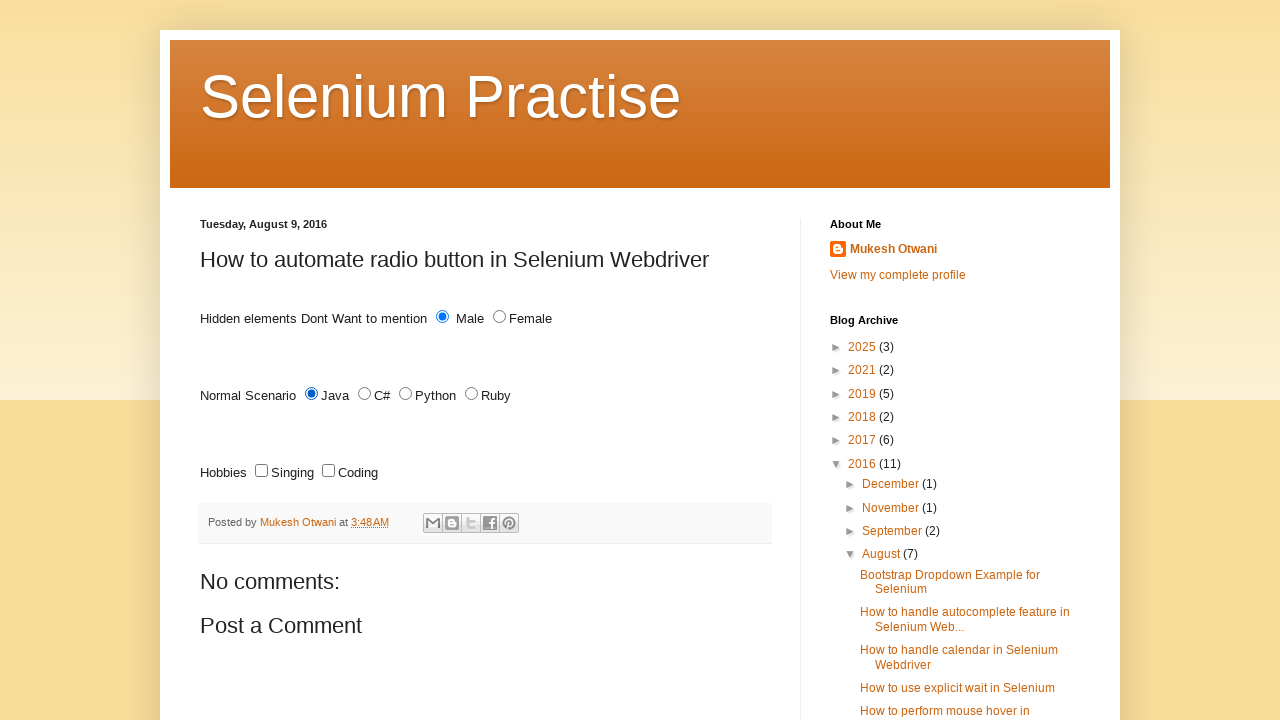

Clicked a language radio button at (364, 394) on xpath=//input[@name='lang' and @type='radio'] >> nth=1
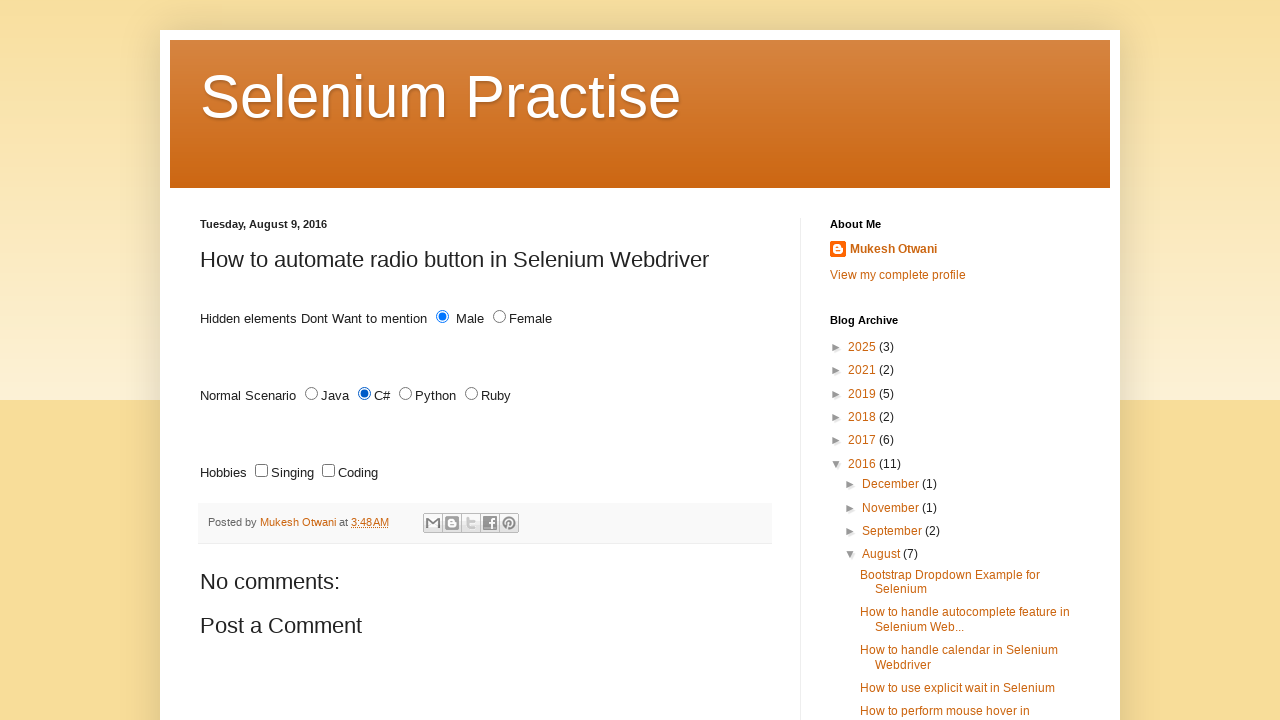

Waited 1 second after clicking language radio button
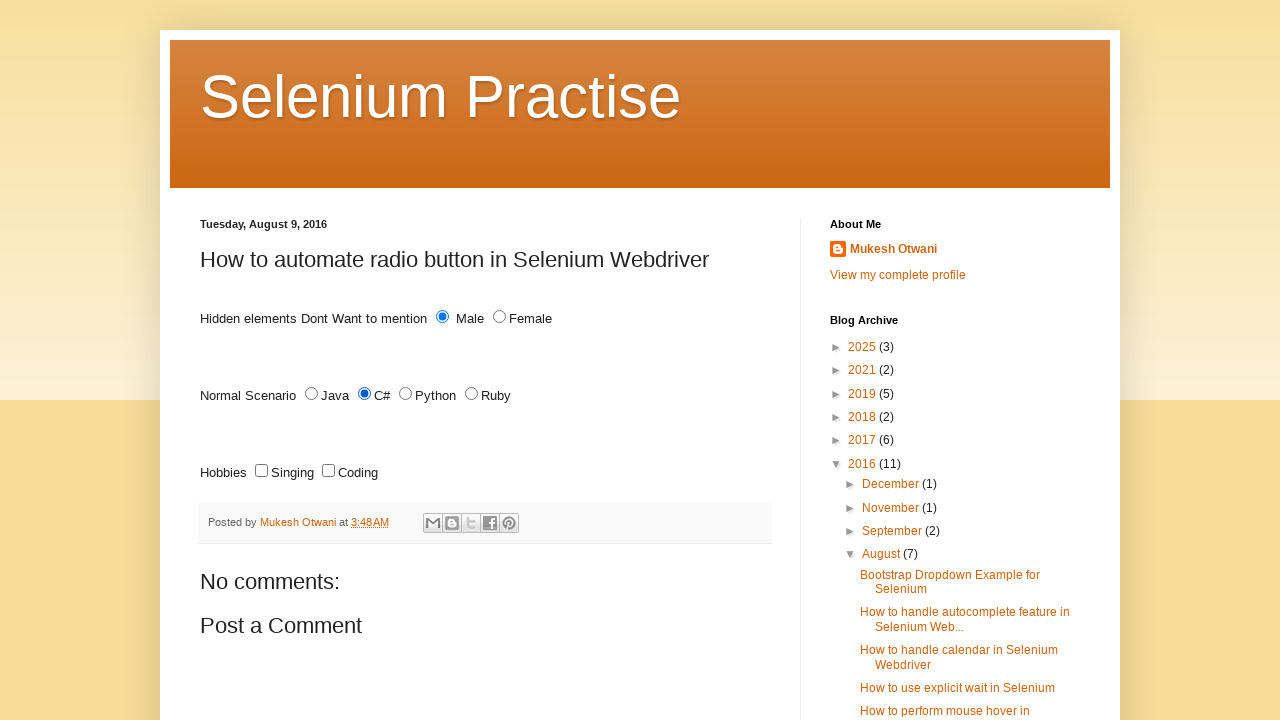

Clicked a language radio button at (406, 394) on xpath=//input[@name='lang' and @type='radio'] >> nth=2
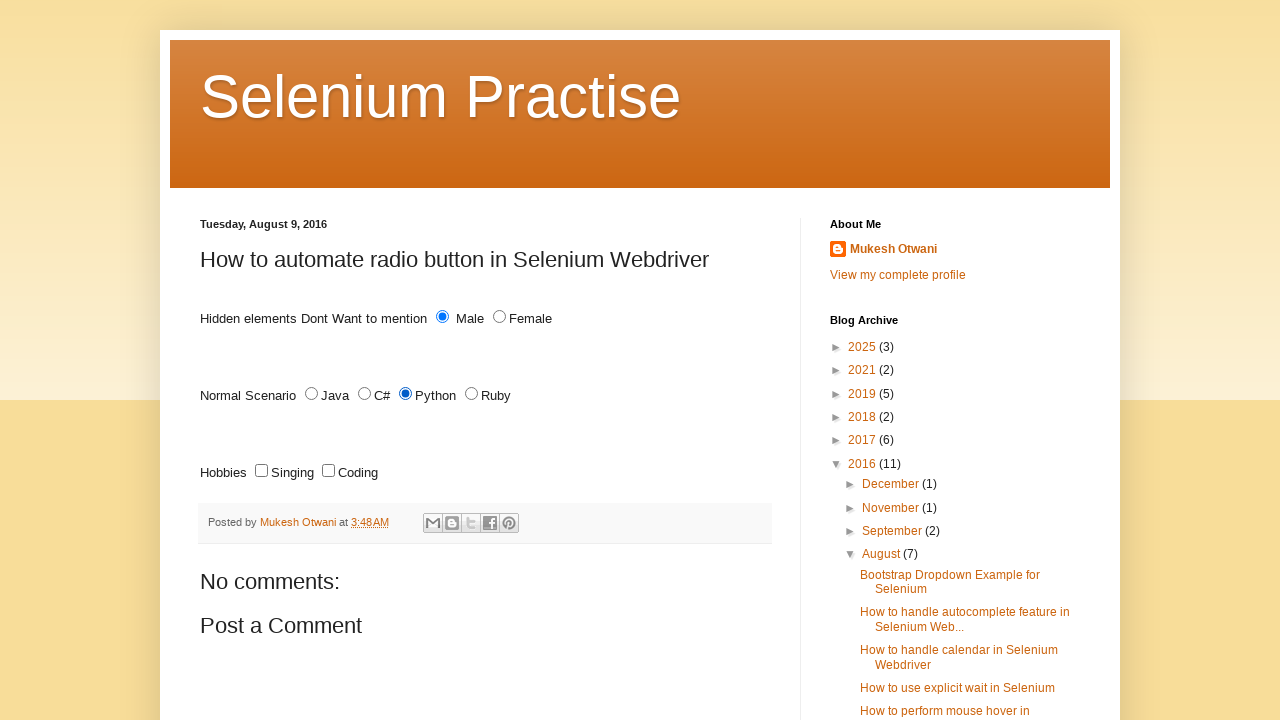

Waited 1 second after clicking language radio button
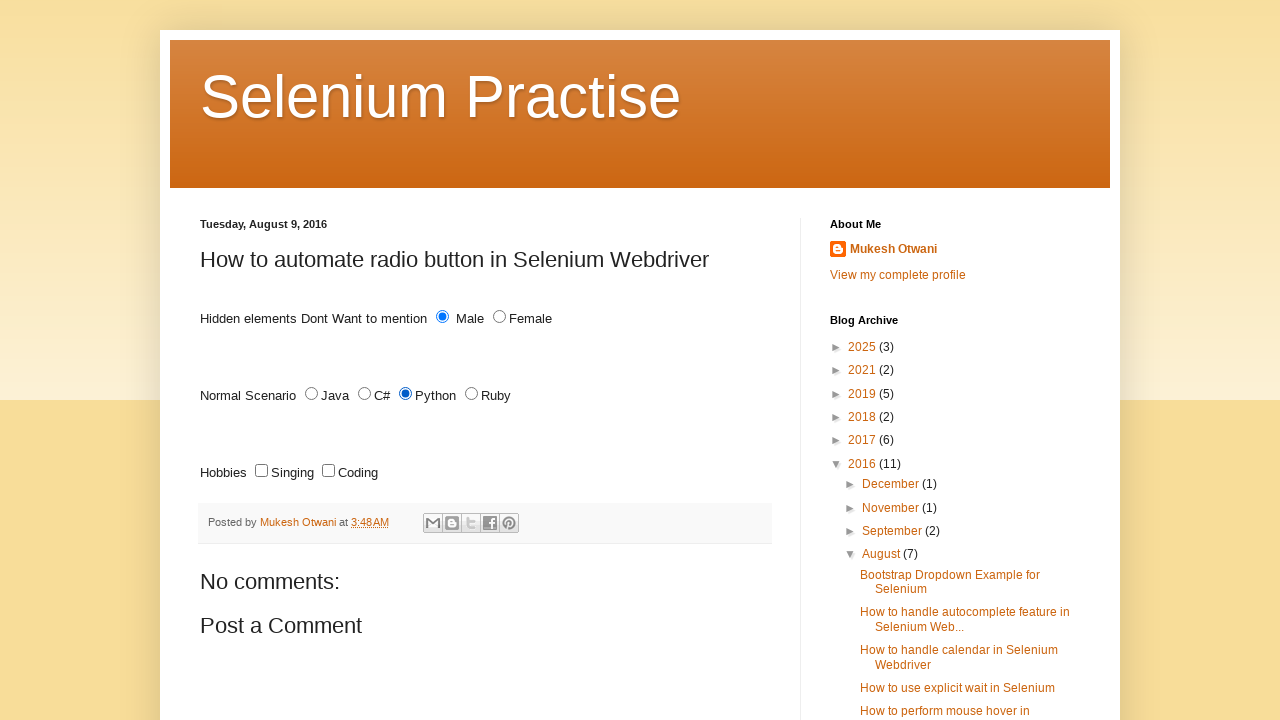

Clicked a language radio button at (472, 394) on xpath=//input[@name='lang' and @type='radio'] >> nth=3
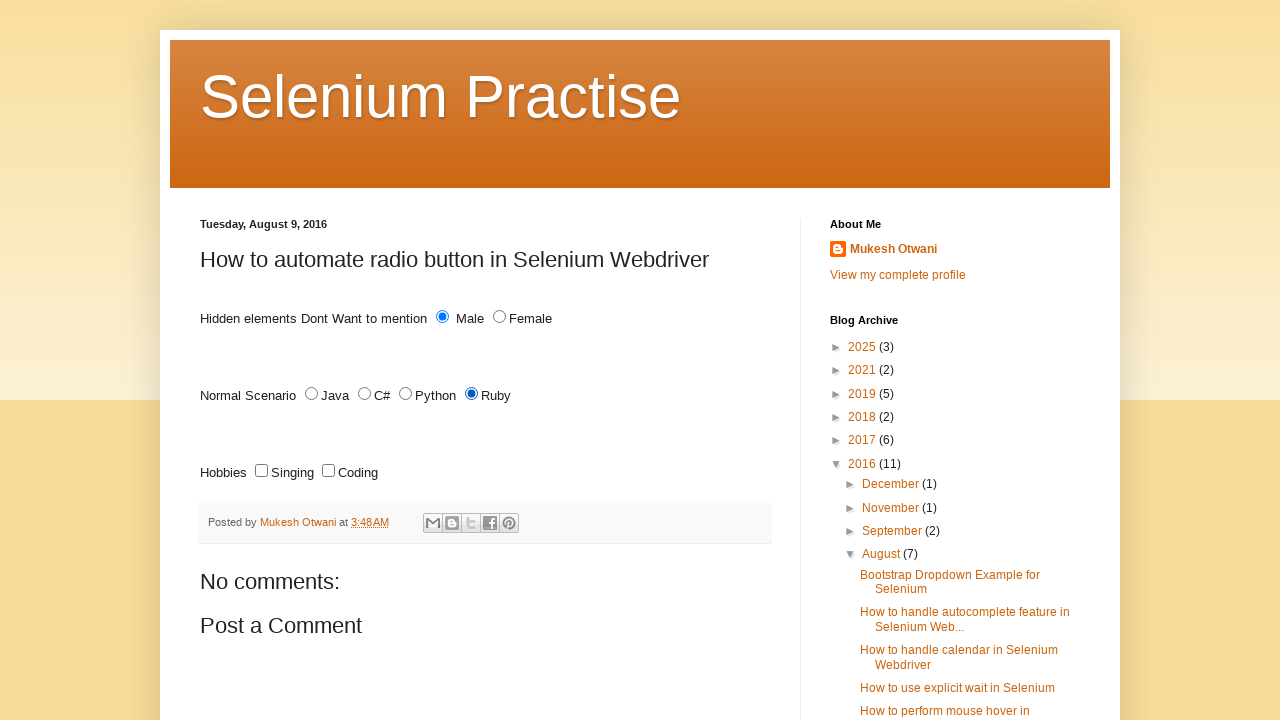

Waited 1 second after clicking language radio button
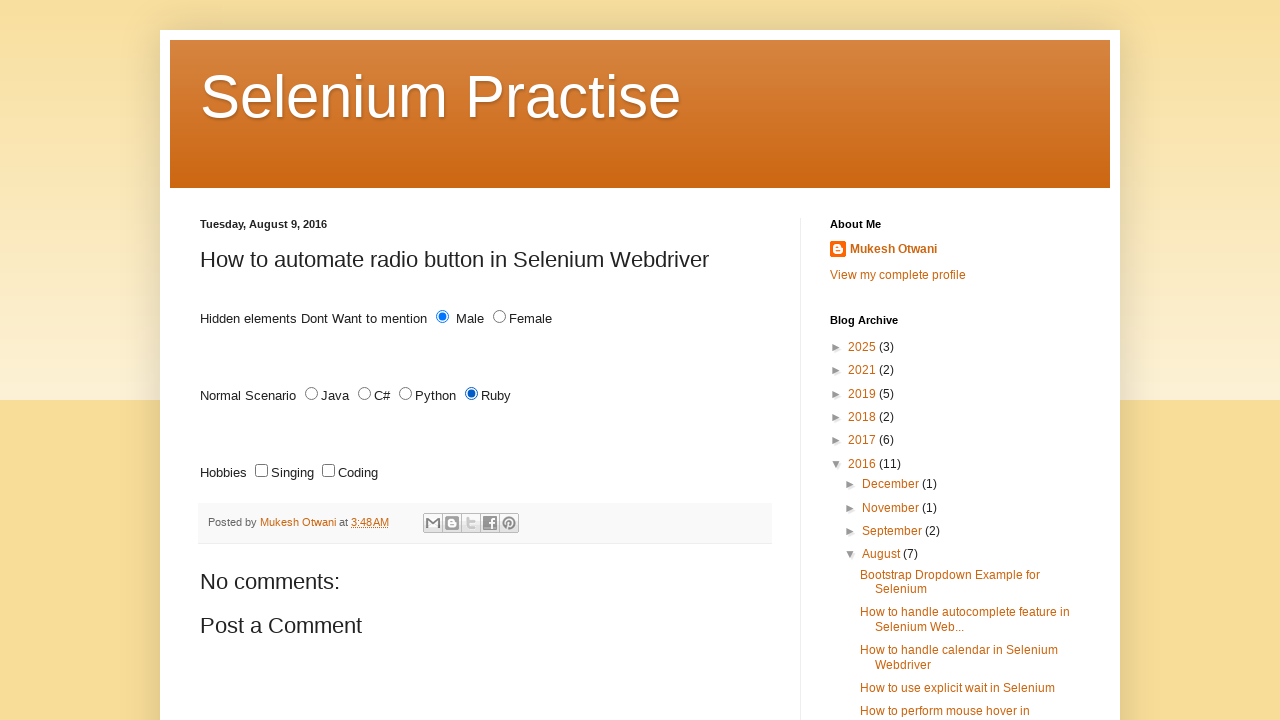

Clicked checkbox 1 at (262, 471) on xpath=//input[@type='checkbox'] >> nth=0
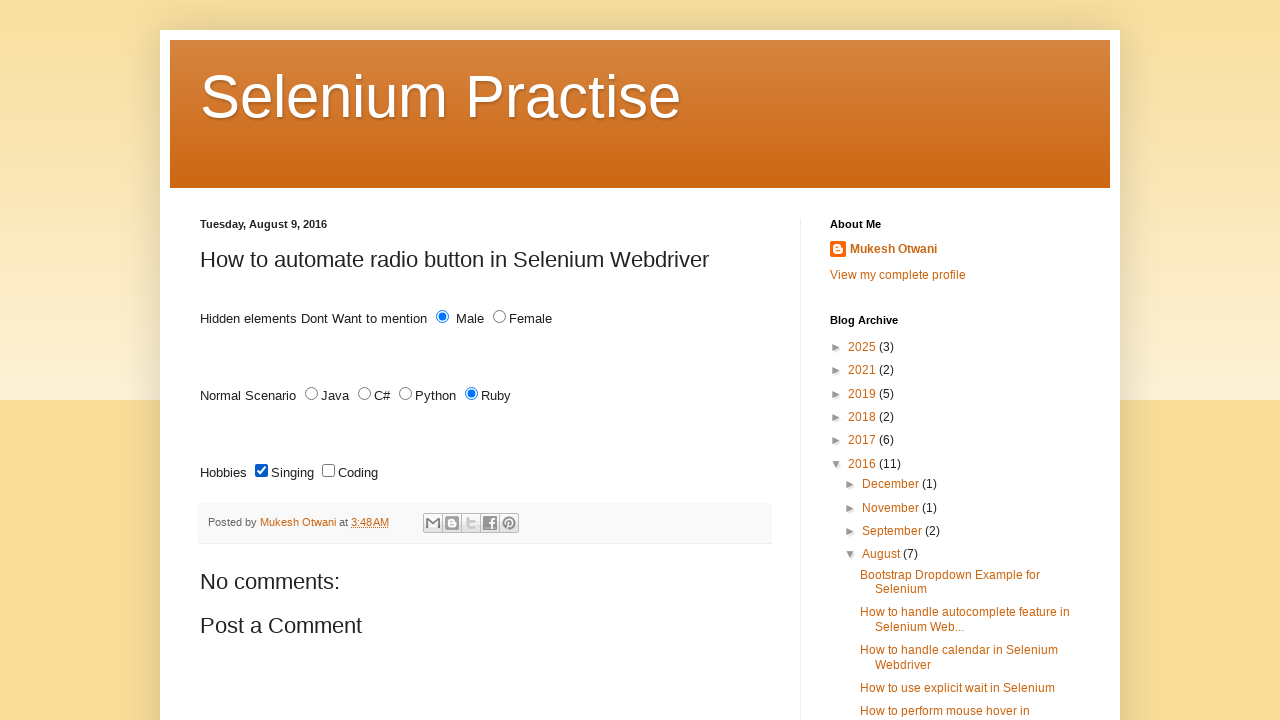

Waited 1 second after clicking checkbox 1
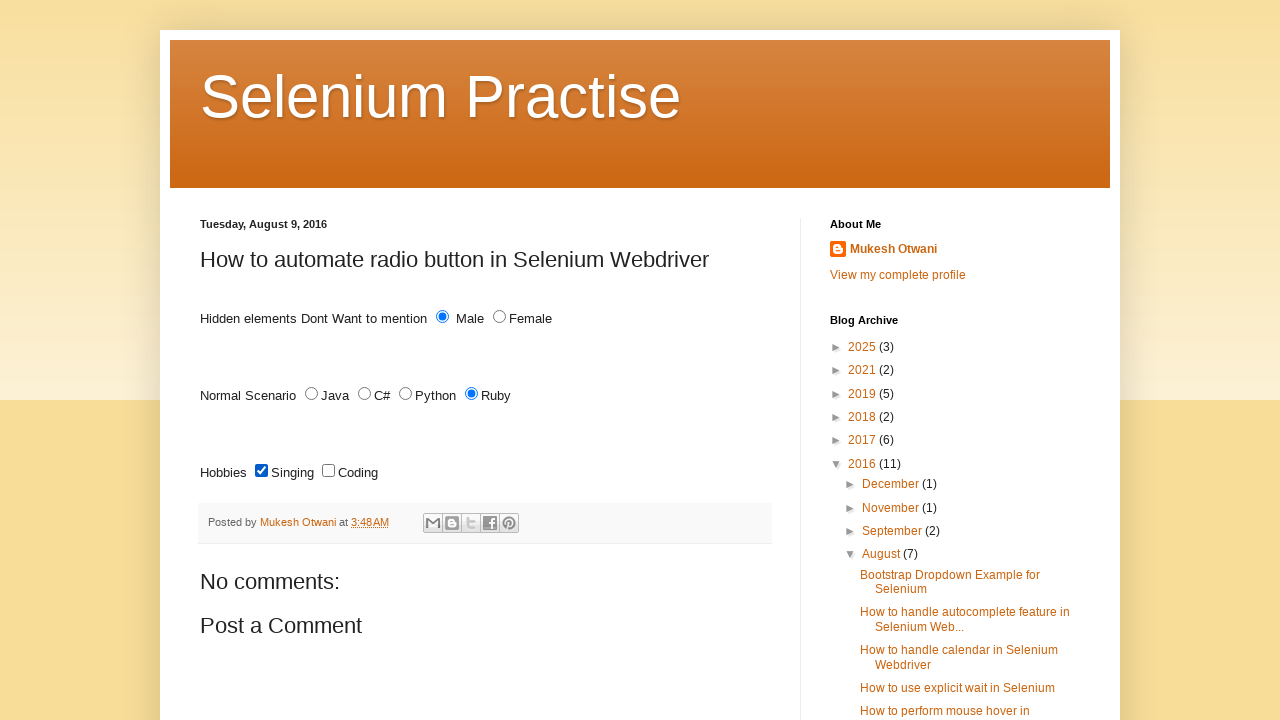

Unchecked the first checkbox at (262, 471) on xpath=//input[@type='checkbox'] >> nth=0
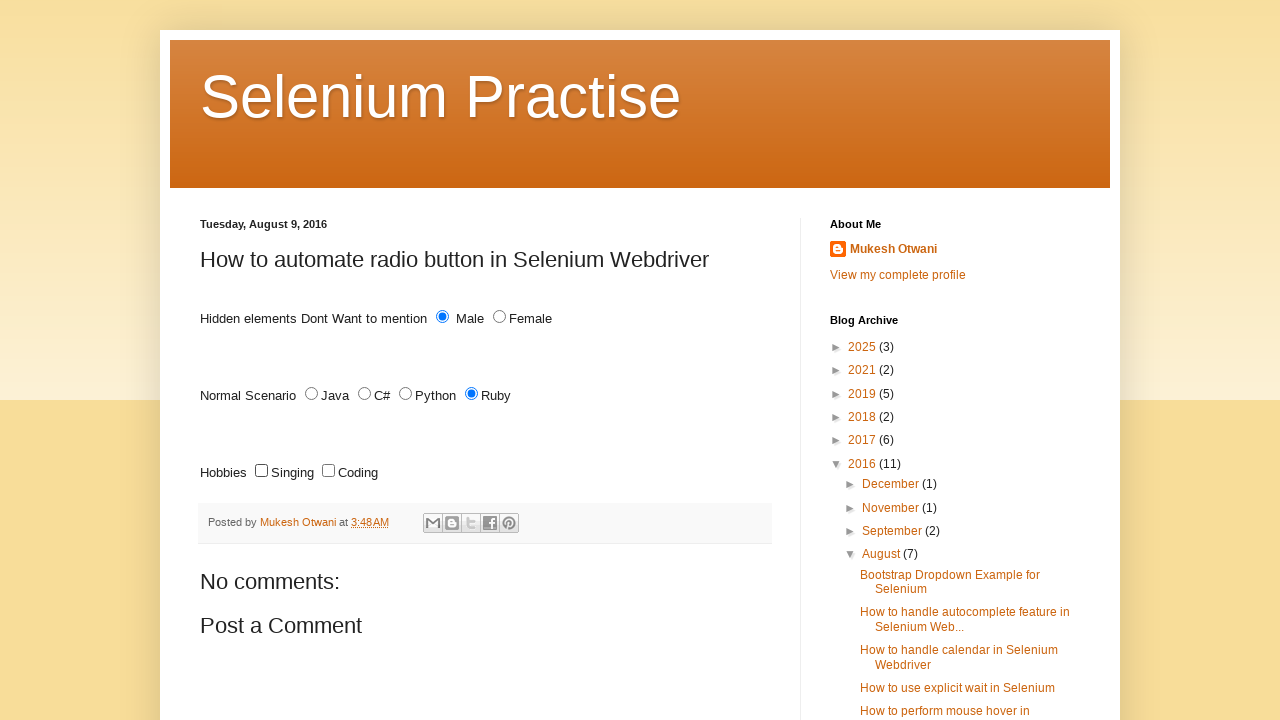

Clicked checkbox 2 at (328, 471) on xpath=//input[@type='checkbox'] >> nth=1
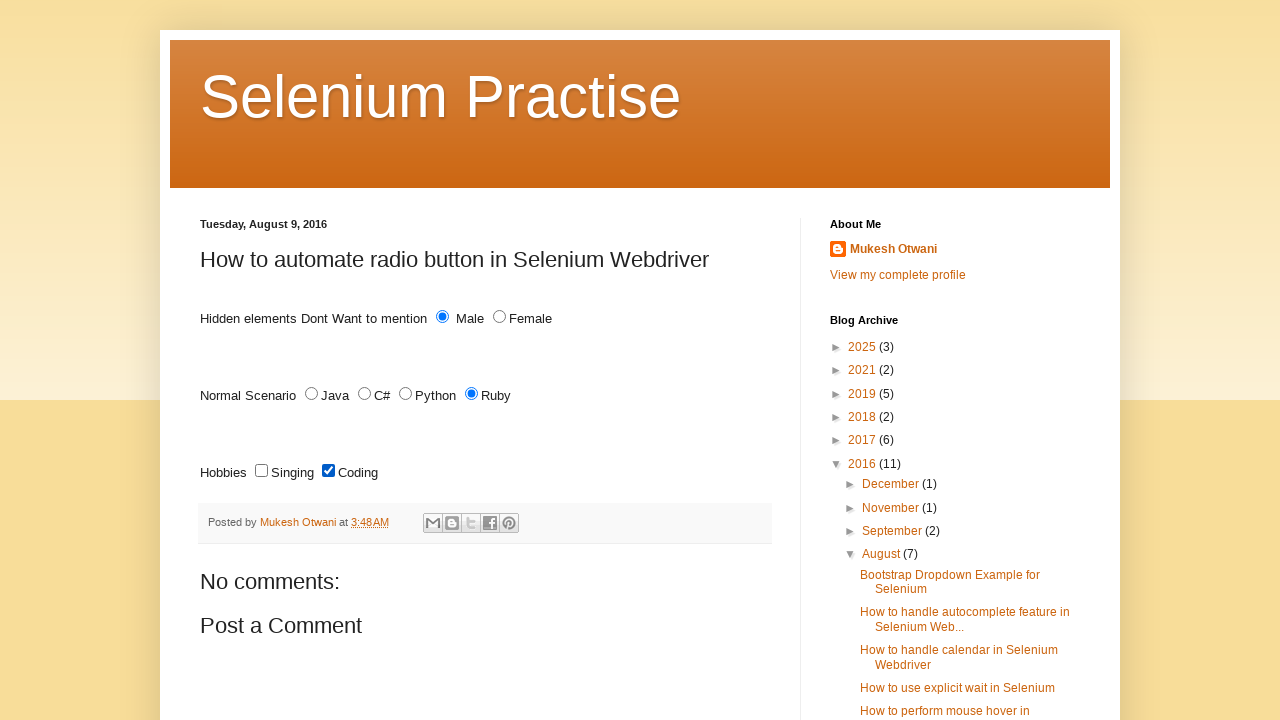

Waited 1 second after clicking checkbox 2
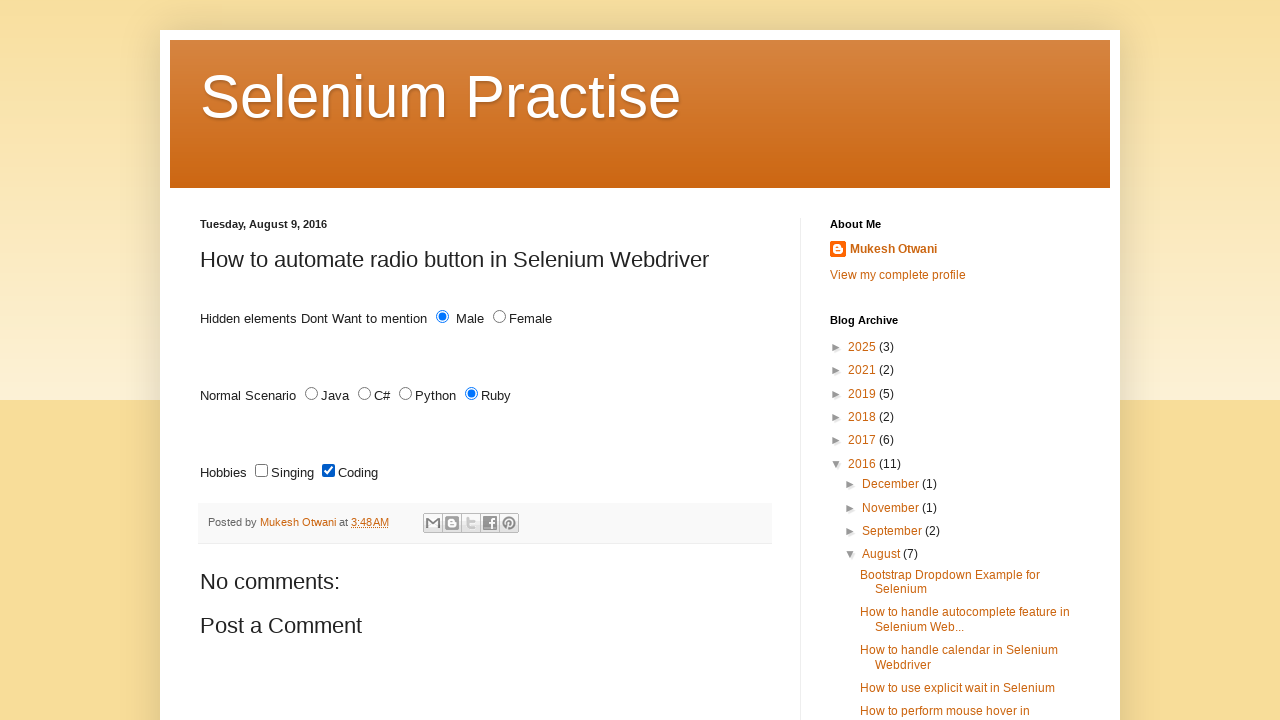

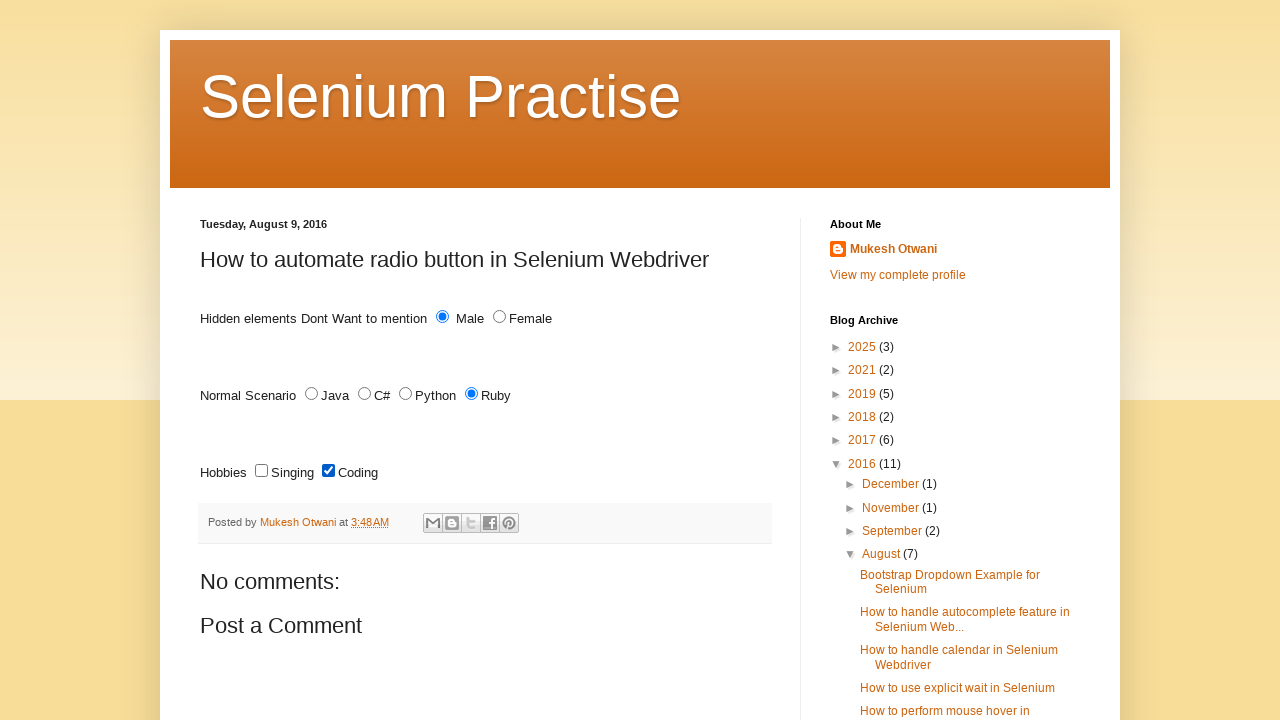